Navigates to a student webcam application, enters a username "Webcam5" in a bootbox prompt dialog, and clicks OK to join what appears to be a video session.

Starting URL: https://live.monetanalytics.com/stu_proc/student.html#

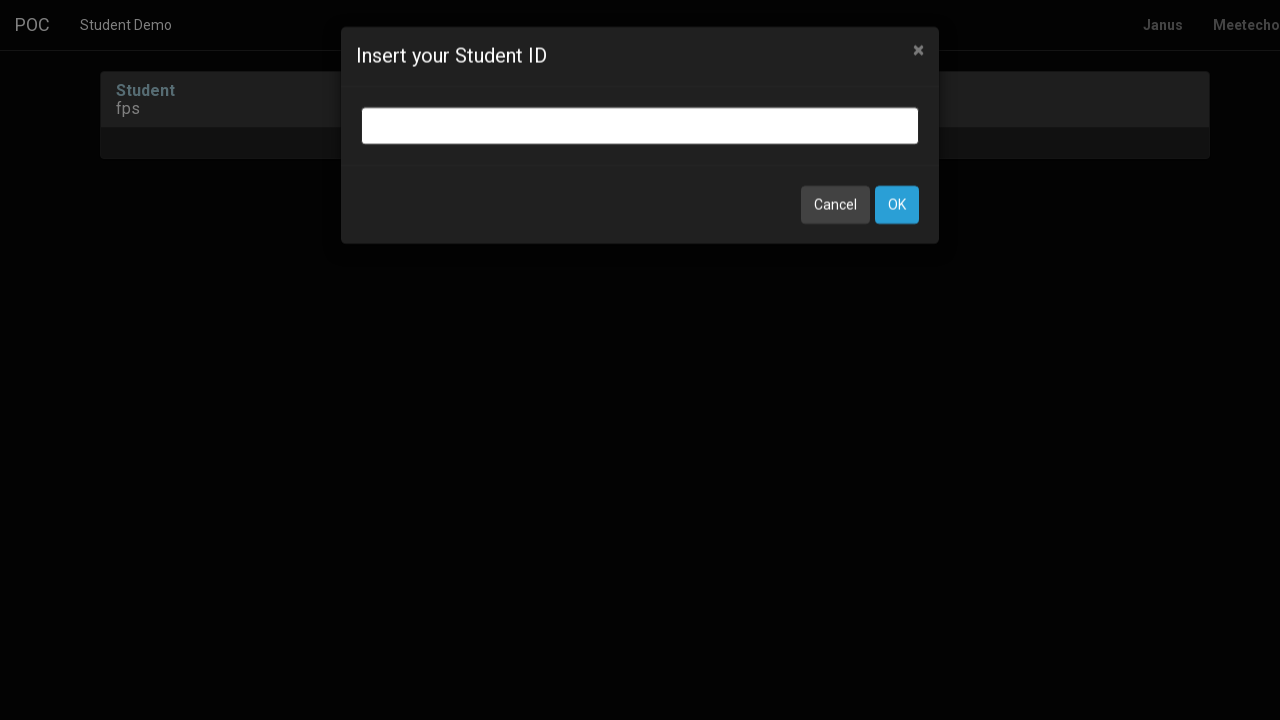

Navigated to student webcam application
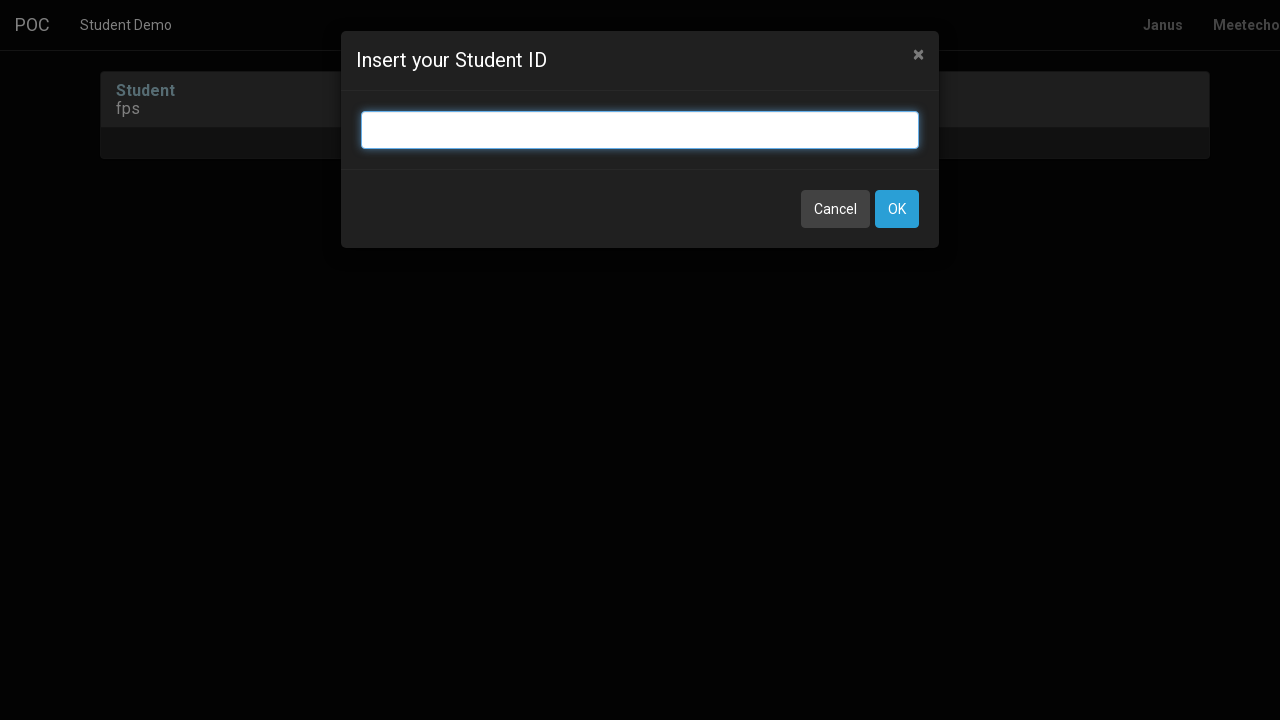

Bootbox input prompt appeared
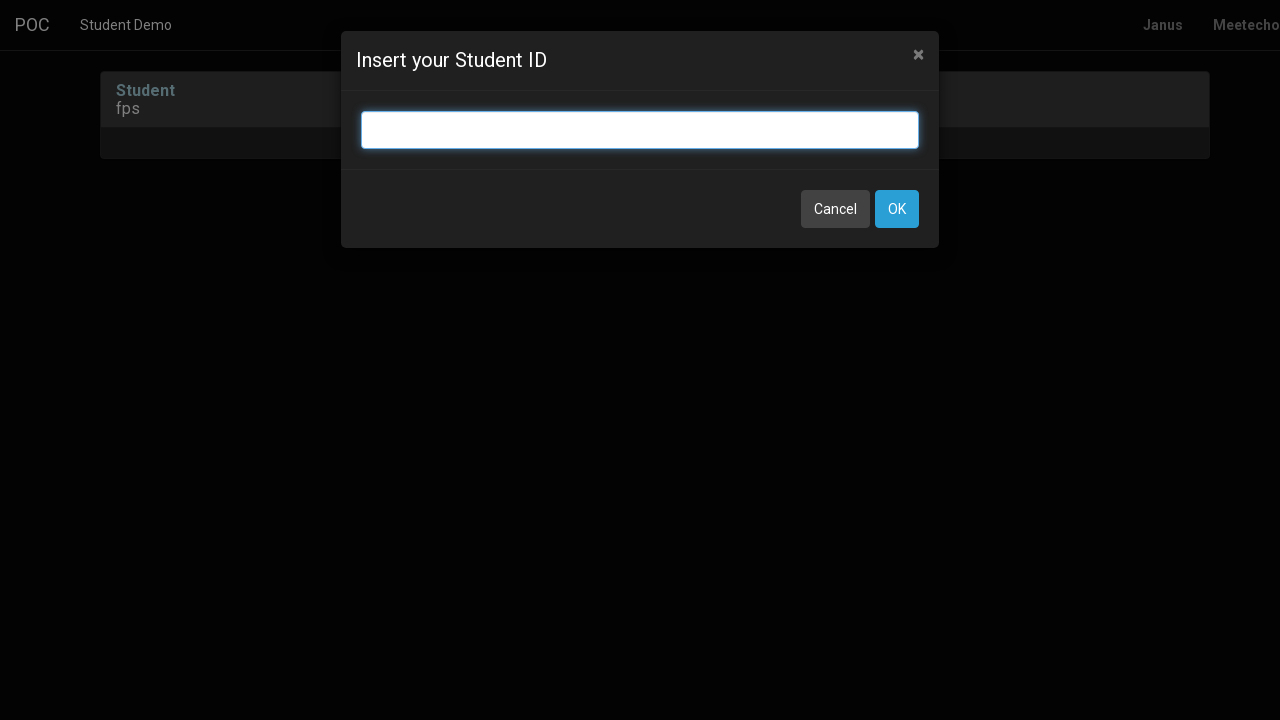

Entered username 'Webcam5' in bootbox prompt on input.bootbox-input.bootbox-input-text.form-control
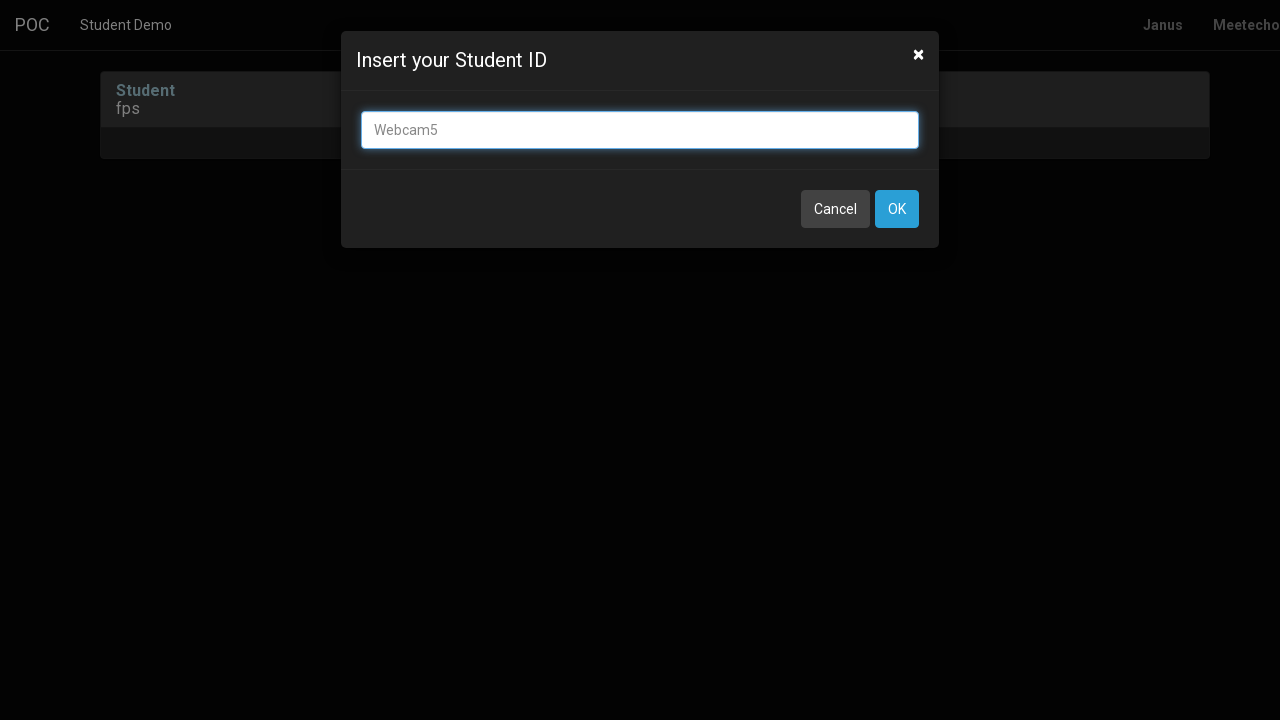

Clicked OK button to join video session at (897, 209) on button:has-text('OK')
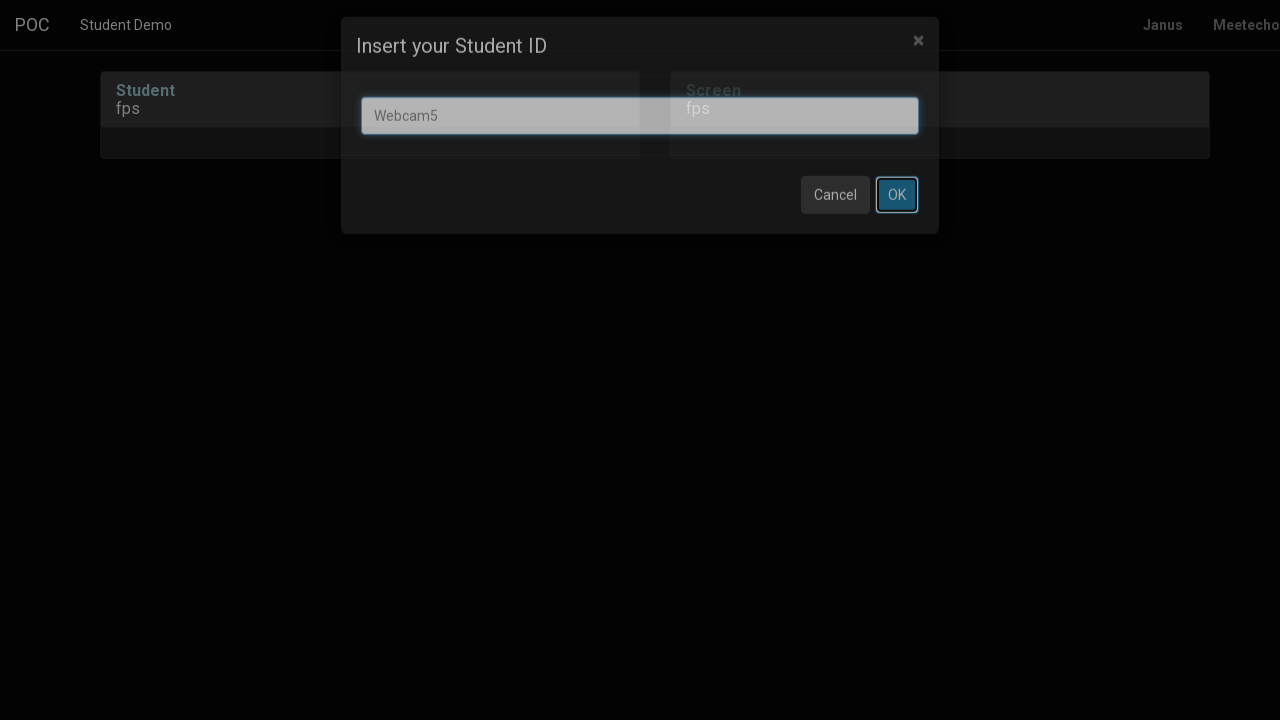

Waited 3 seconds for page processing
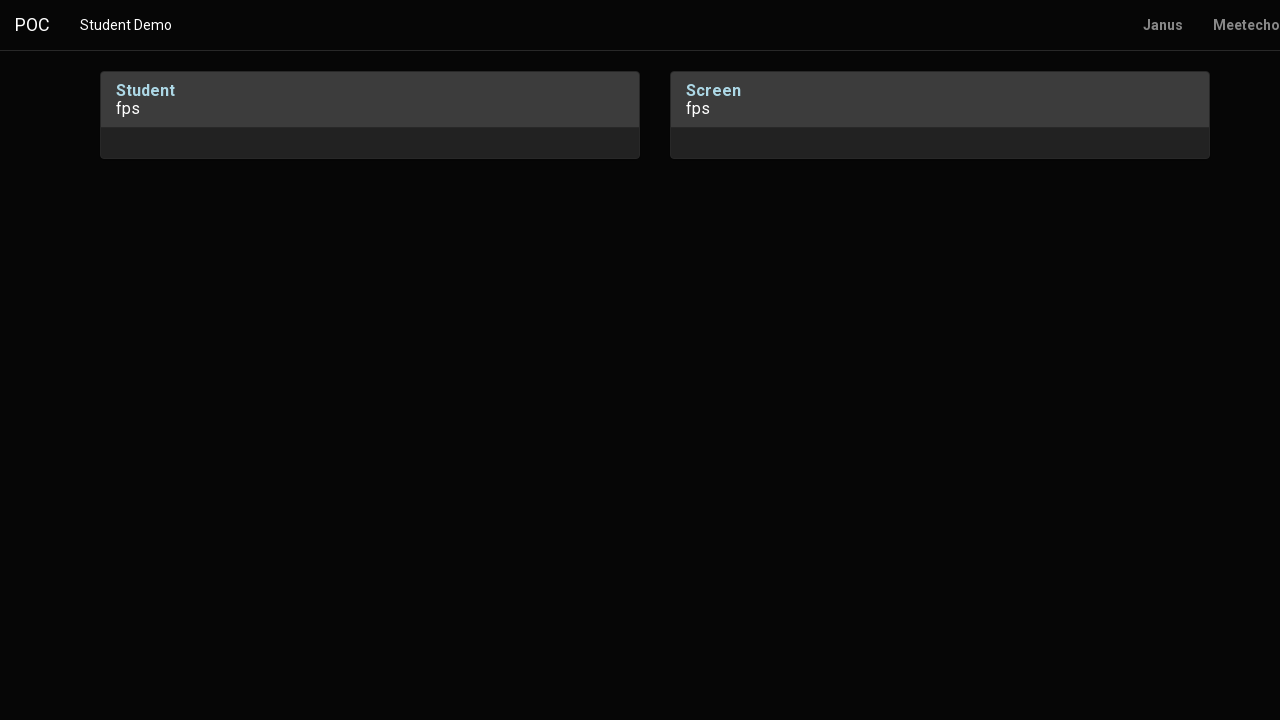

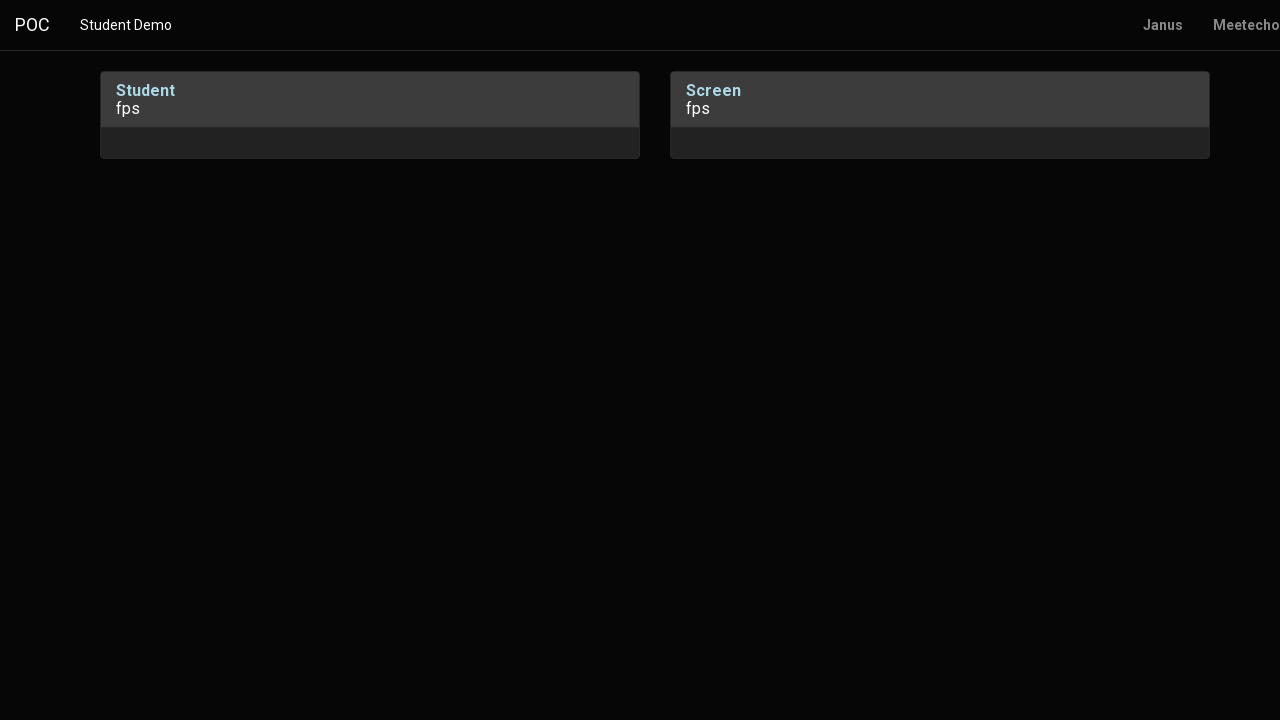